Tests page scrolling functionality by scrolling down 1200 pixels and then scrolling back up 1400 pixels on the SpiceJet website

Starting URL: https://www.spicejet.com/

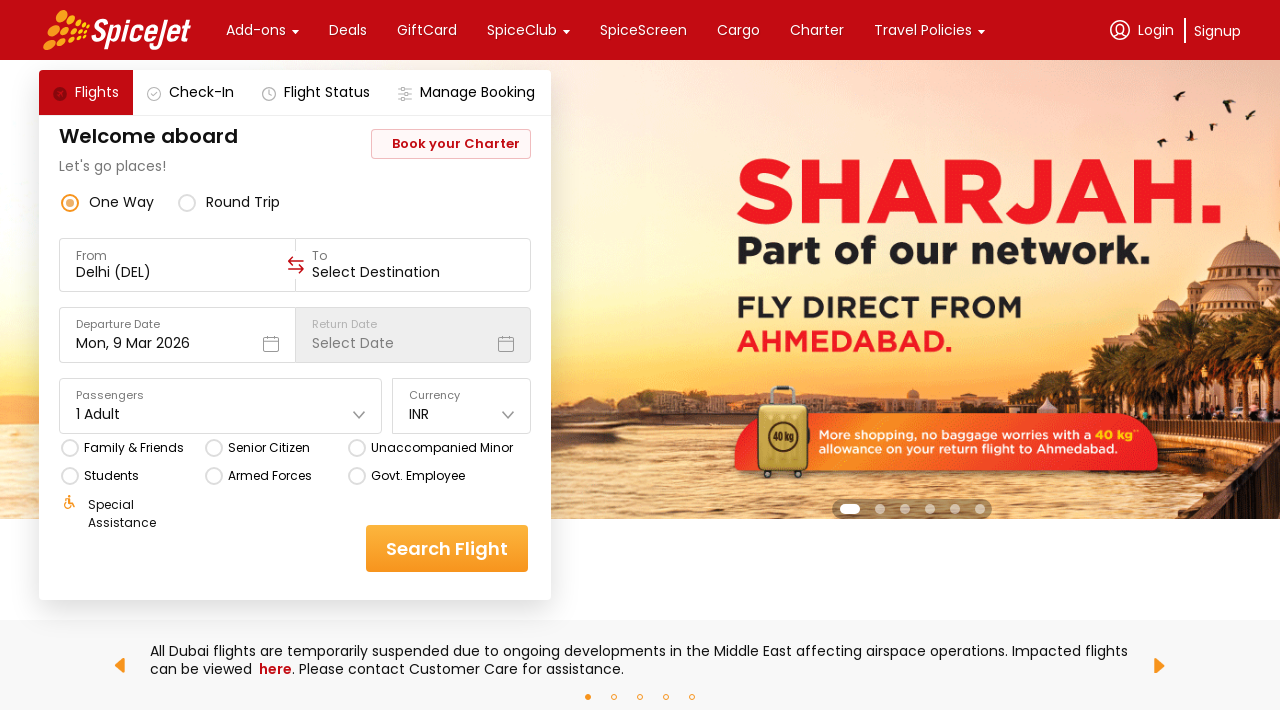

Scrolled down 1200 pixels on SpiceJet website
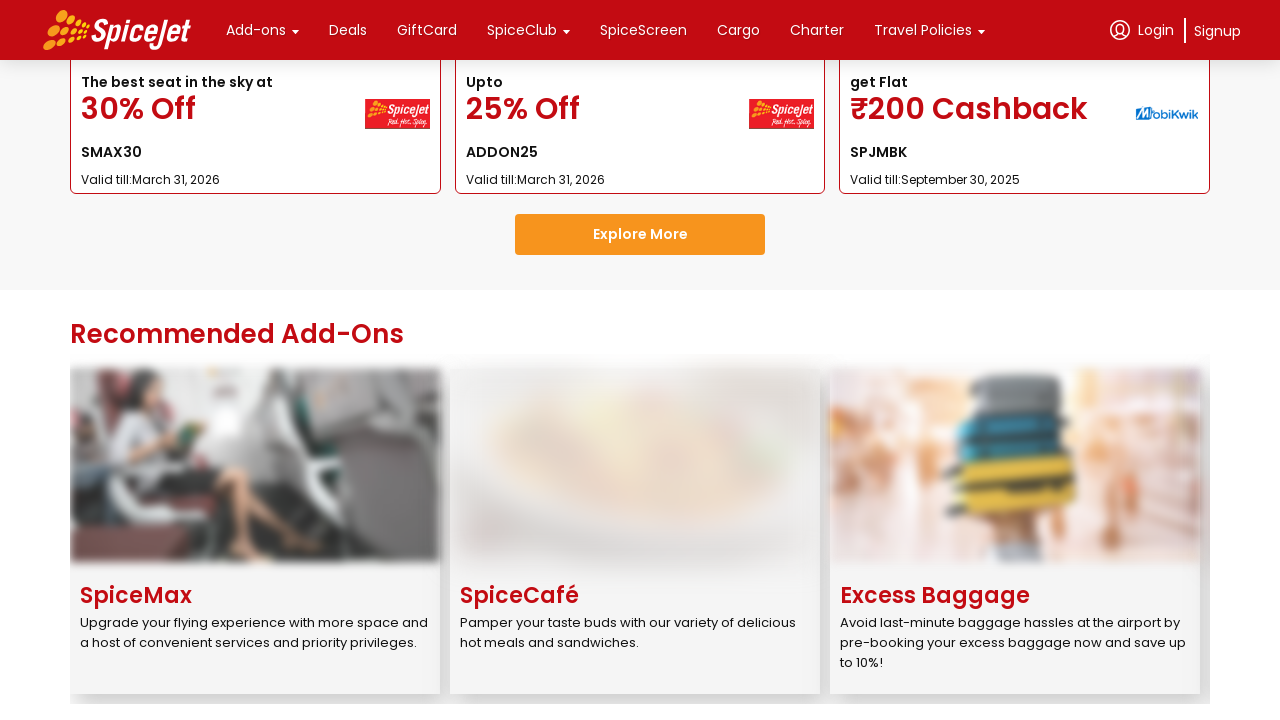

Waited 2000ms for scroll to complete and content to load
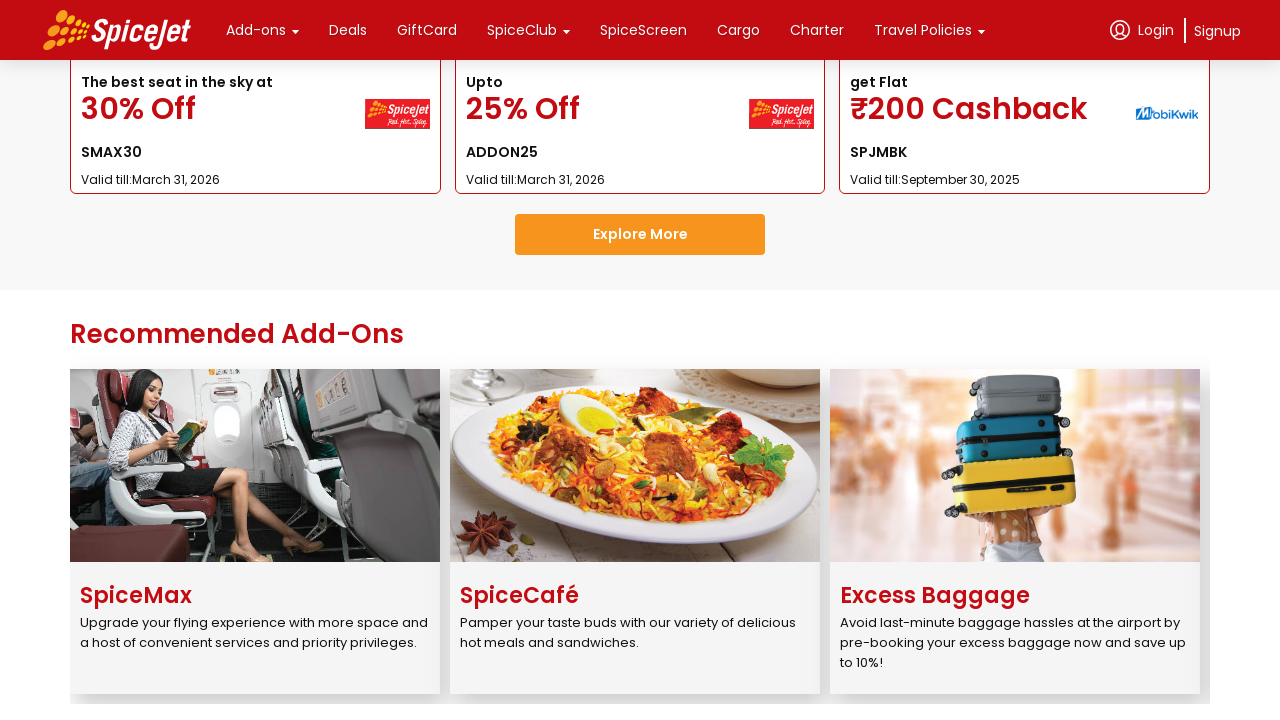

Scrolled up 1400 pixels
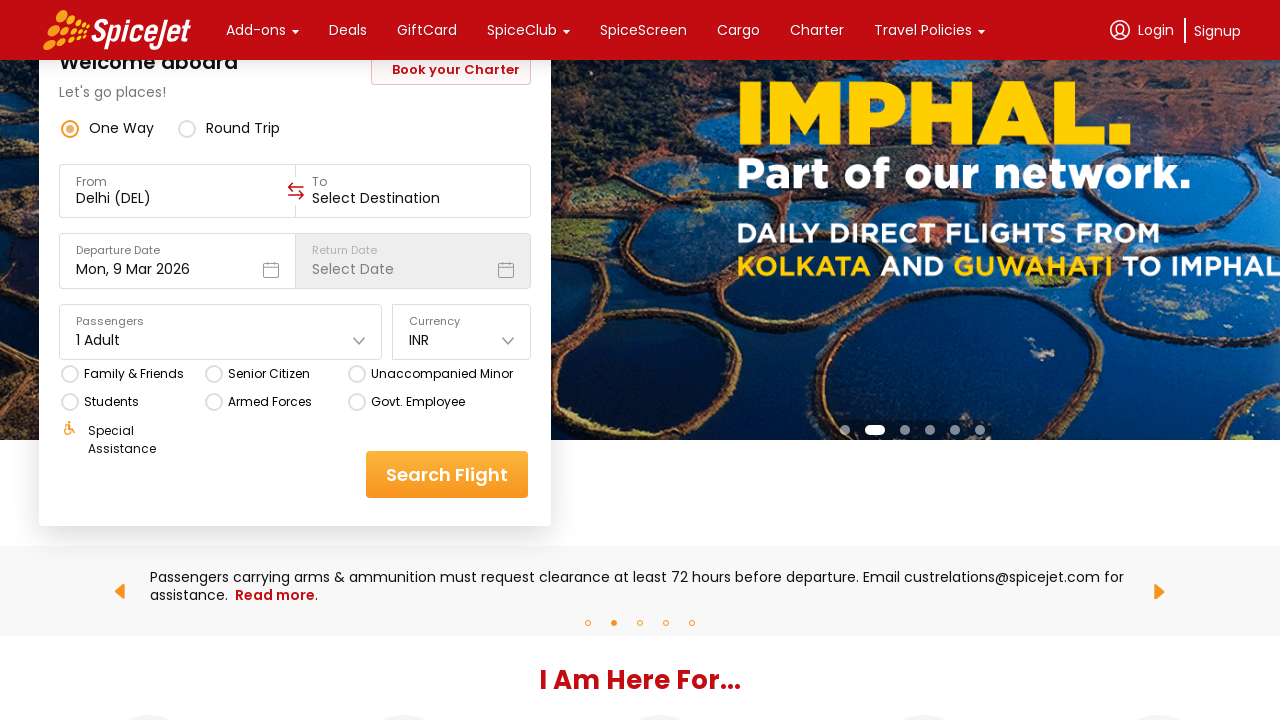

Waited 1000ms for scroll to complete
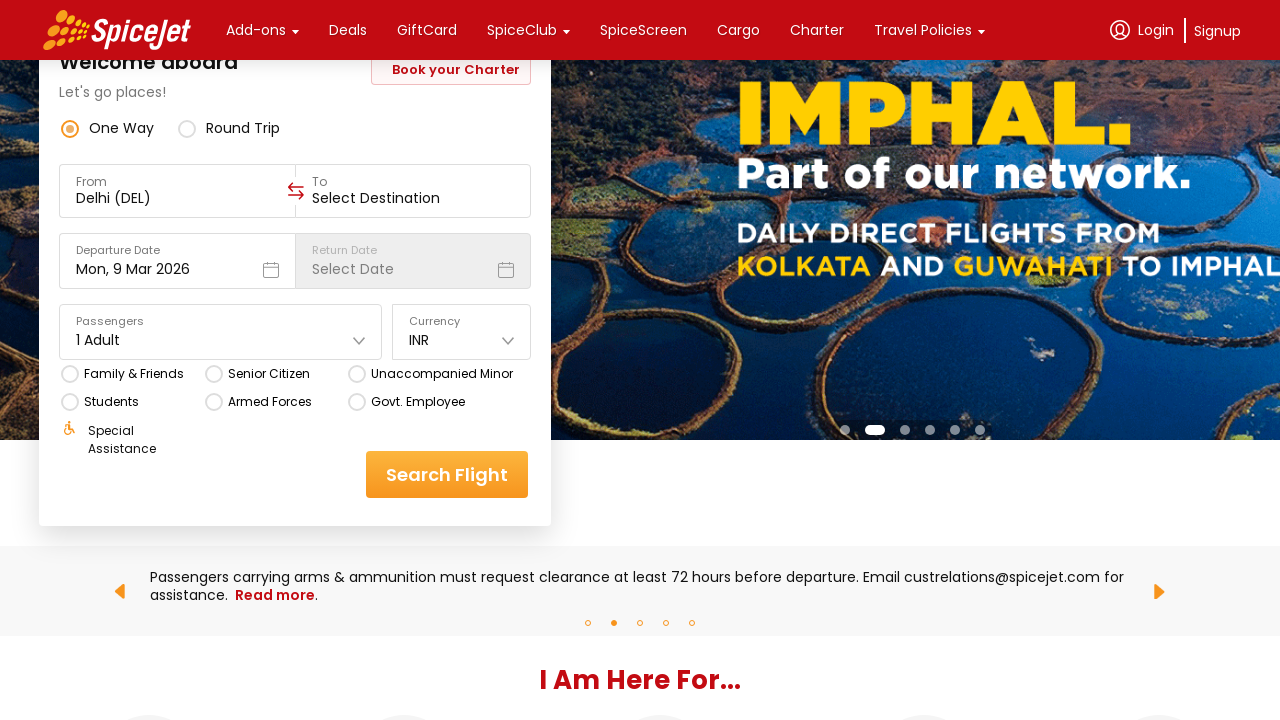

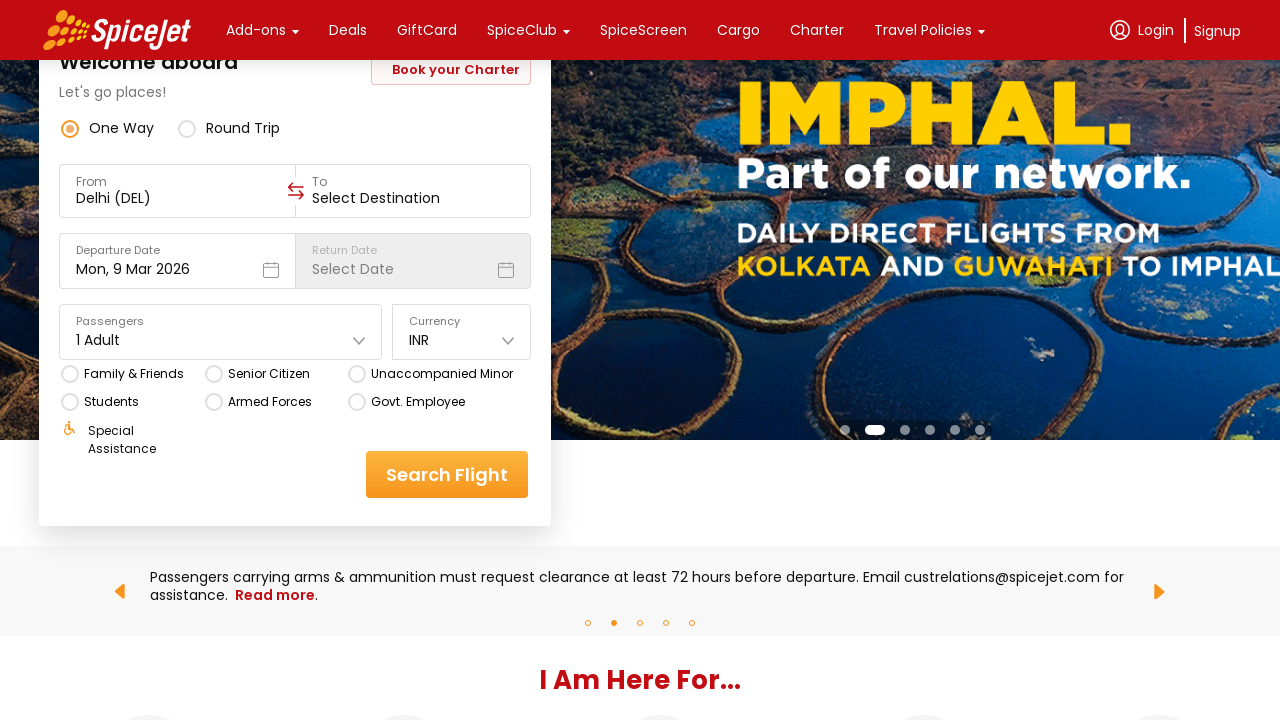